Tests clearing completed tasks when All filter is applied by completing two tasks, then using clear completed button and verifying only one active task remains

Starting URL: https://demo.playwright.dev/todomvc

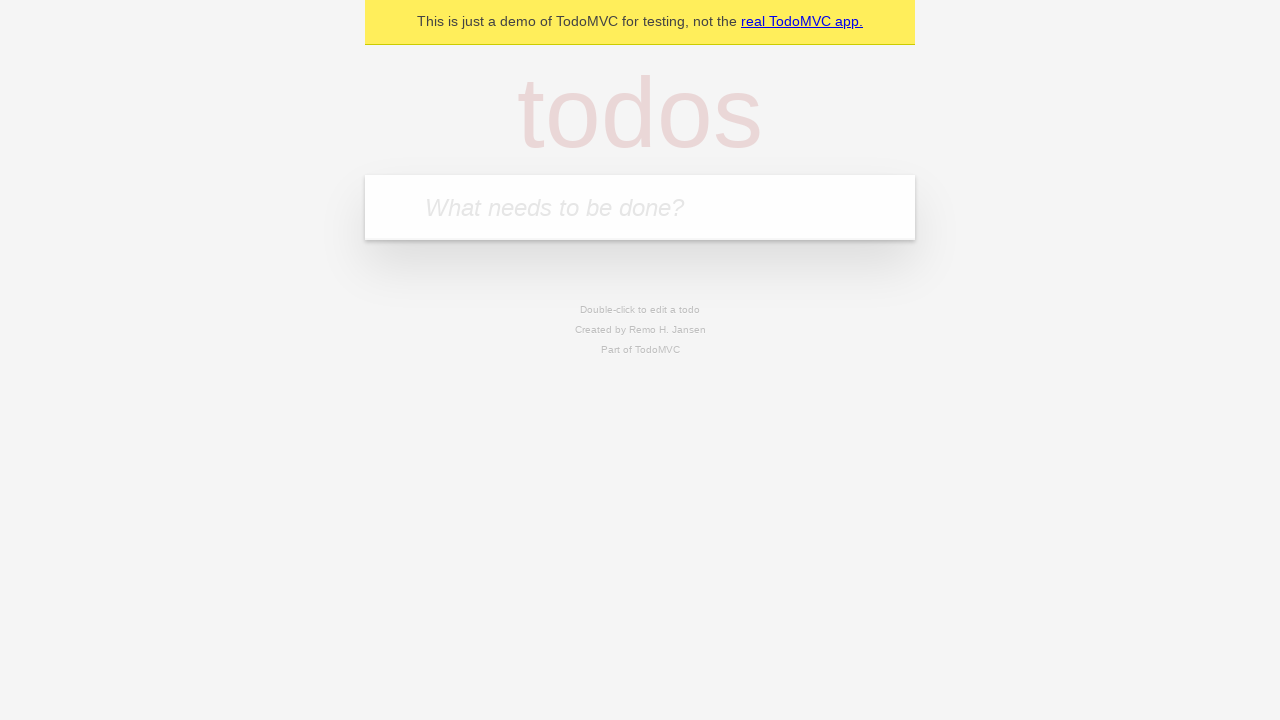

Filled new todo field with first task 'reply to emails like a responsible adult' on .new-todo
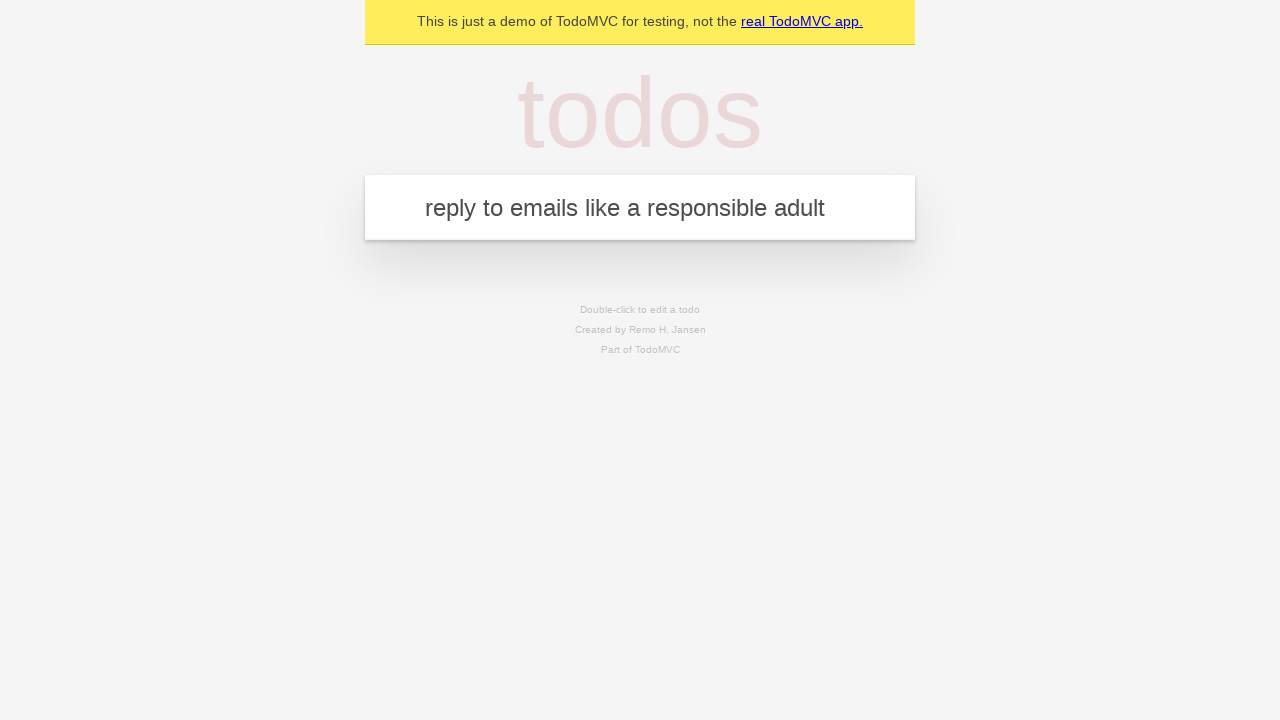

Pressed Enter to add first task on .new-todo
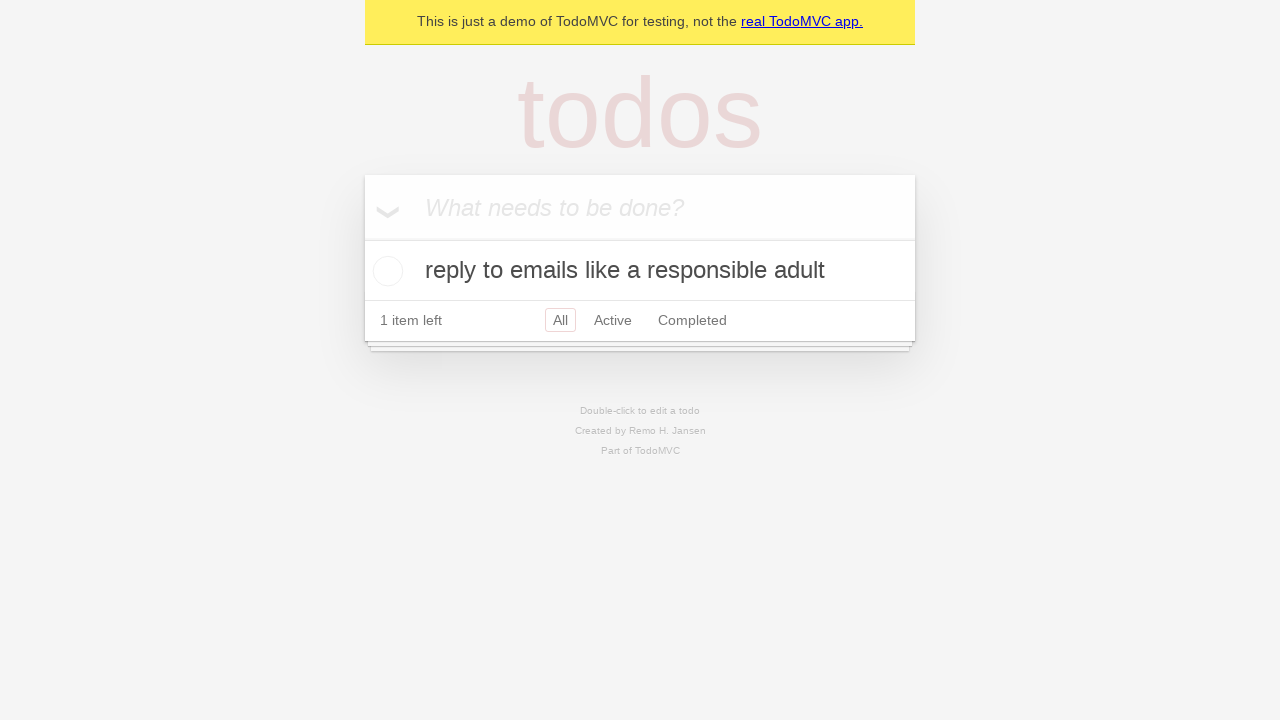

Filled new todo field with second task 'call mom before she calls again' on .new-todo
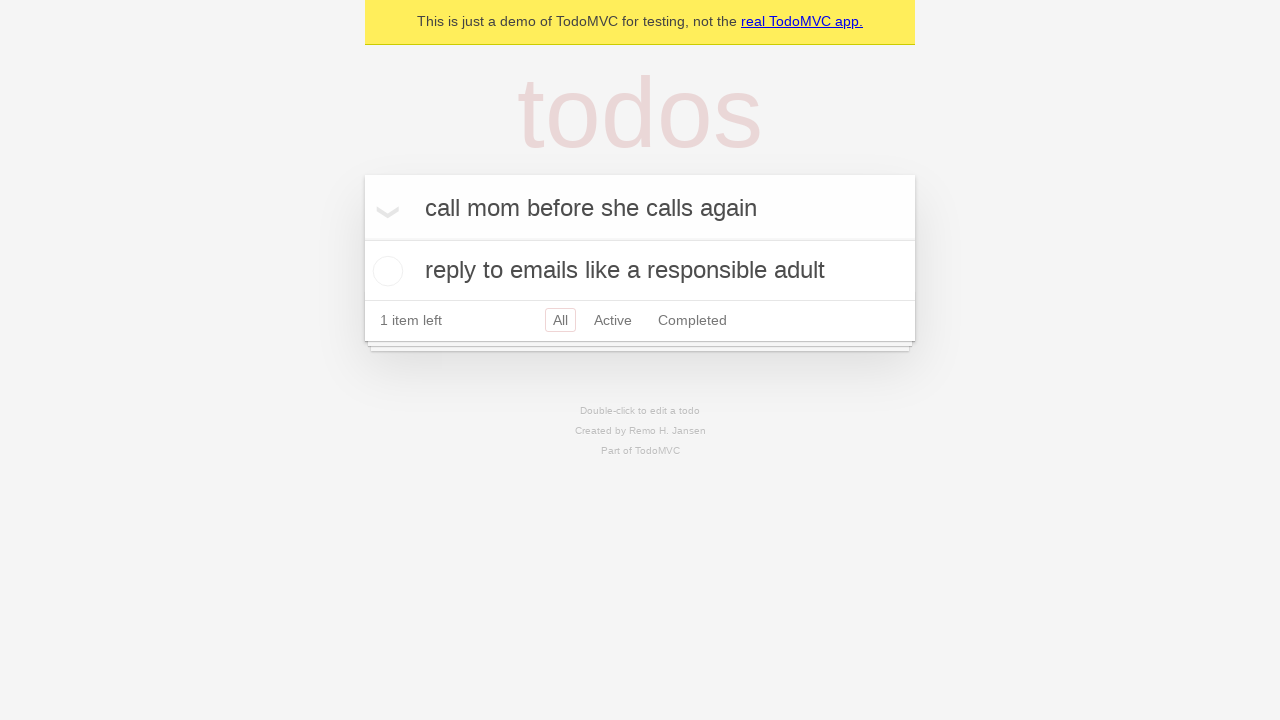

Pressed Enter to add second task on .new-todo
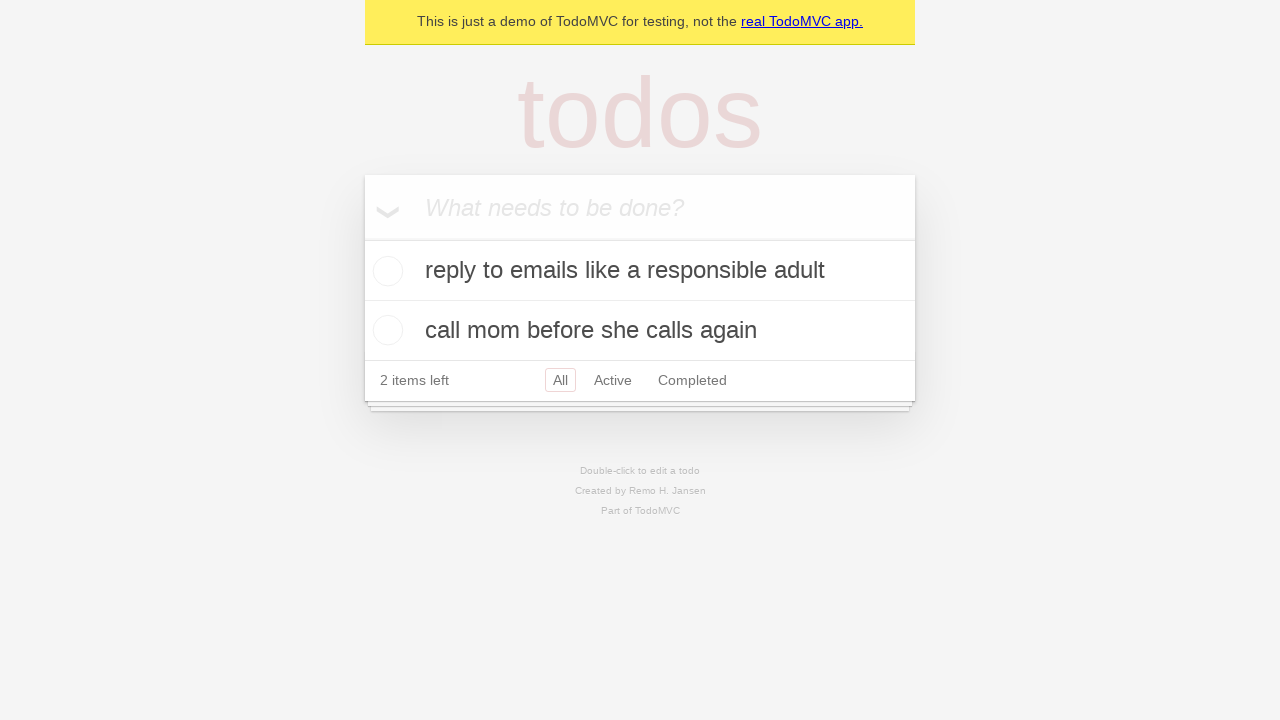

Filled new todo field with third task 'start sorting the laundry and hope for the best' on .new-todo
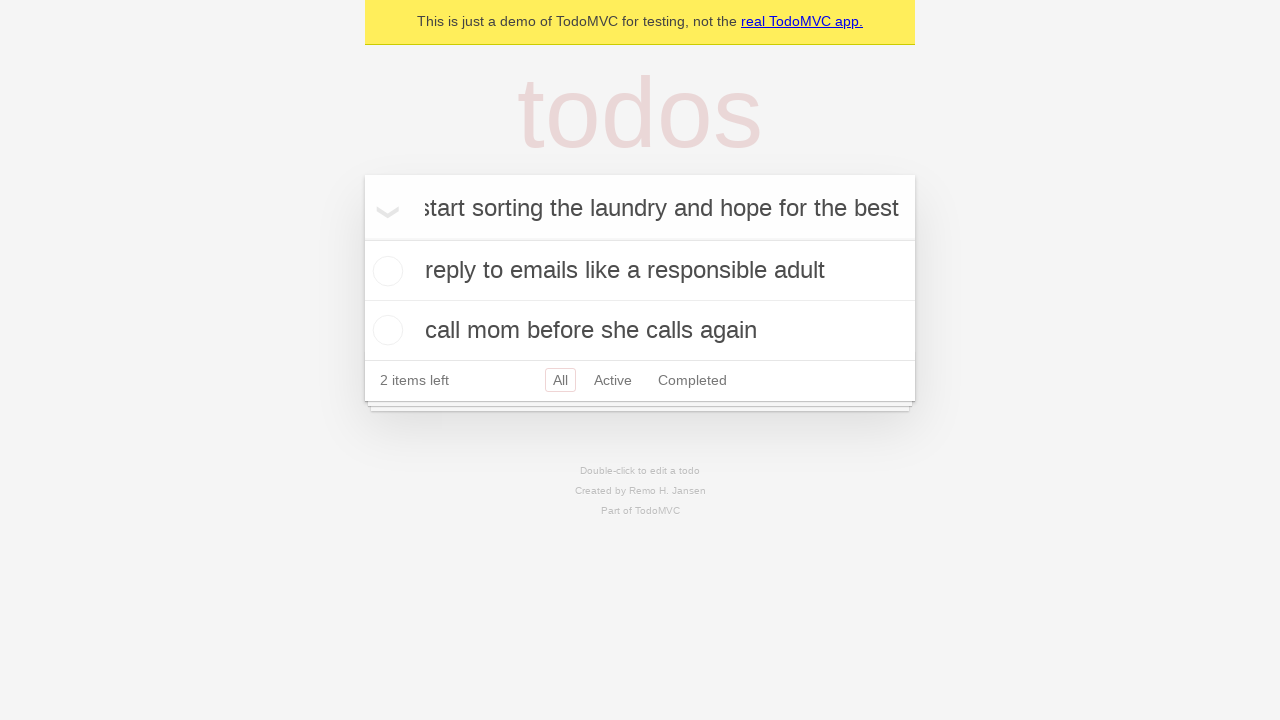

Pressed Enter to add third task on .new-todo
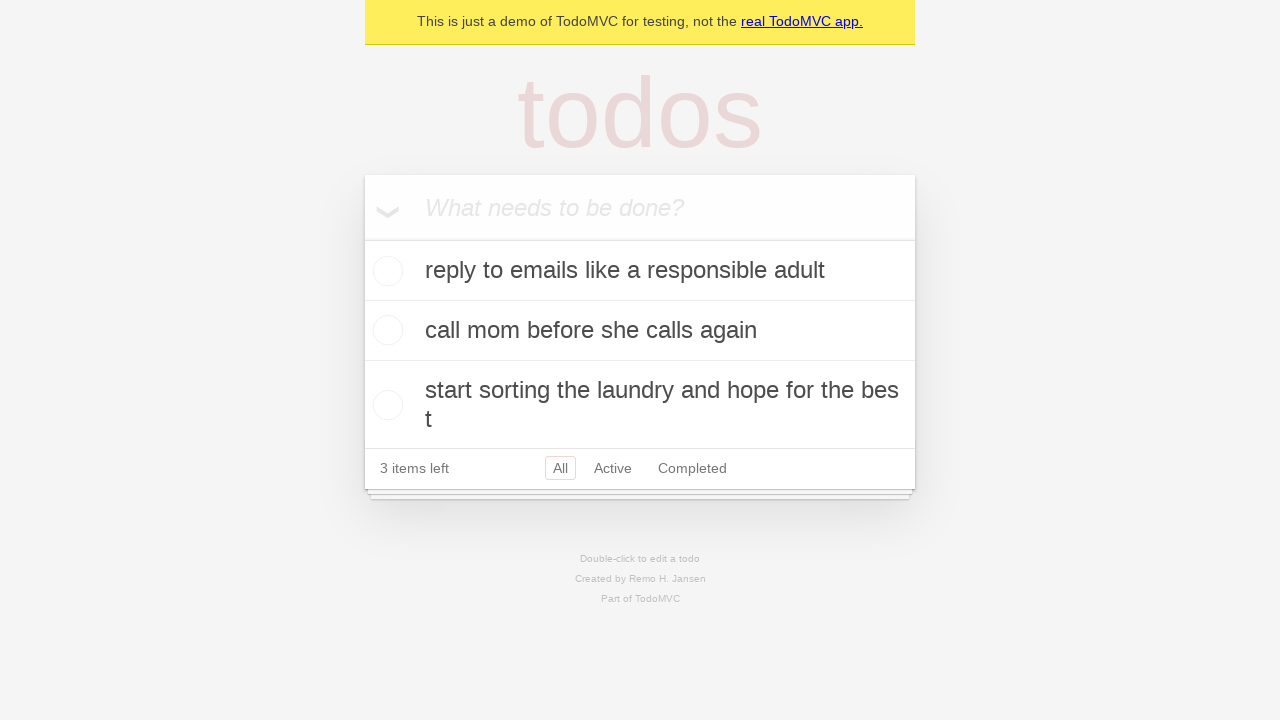

Waited for todo list items to load
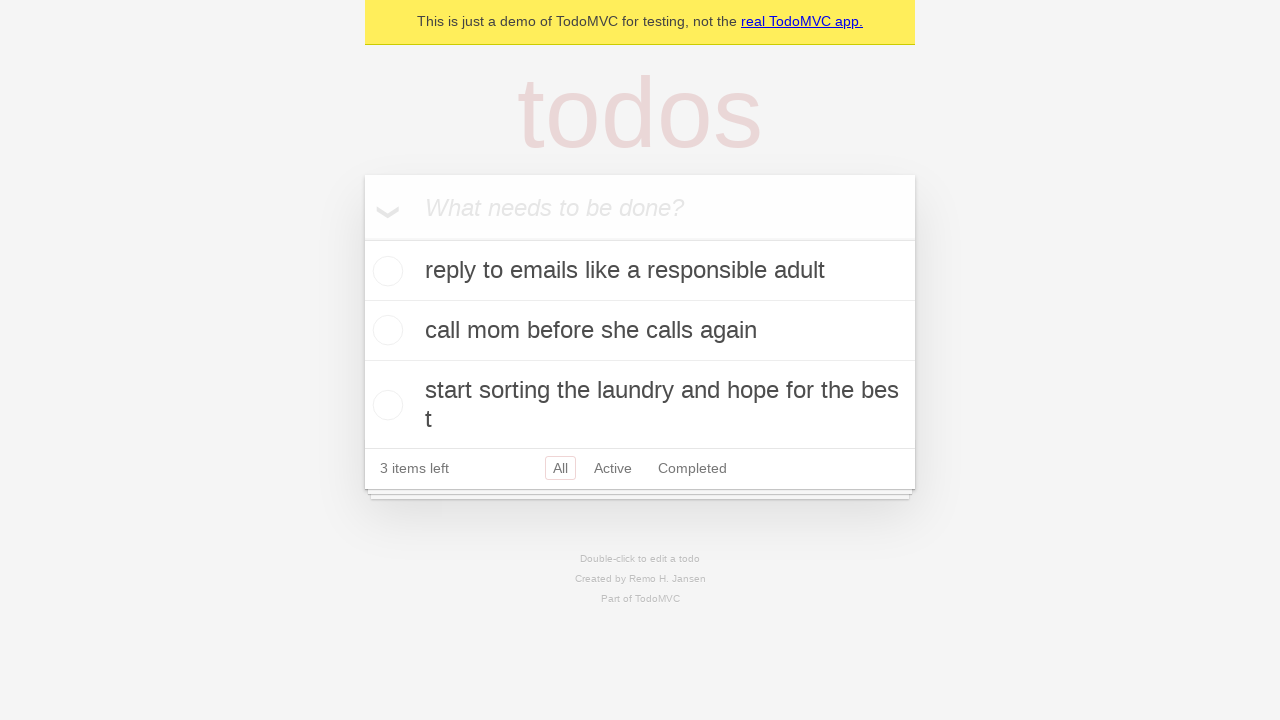

Clicked toggle to complete first task 'reply to emails like a responsible adult' at (385, 271) on .todo-list li >> nth=0 >> .toggle
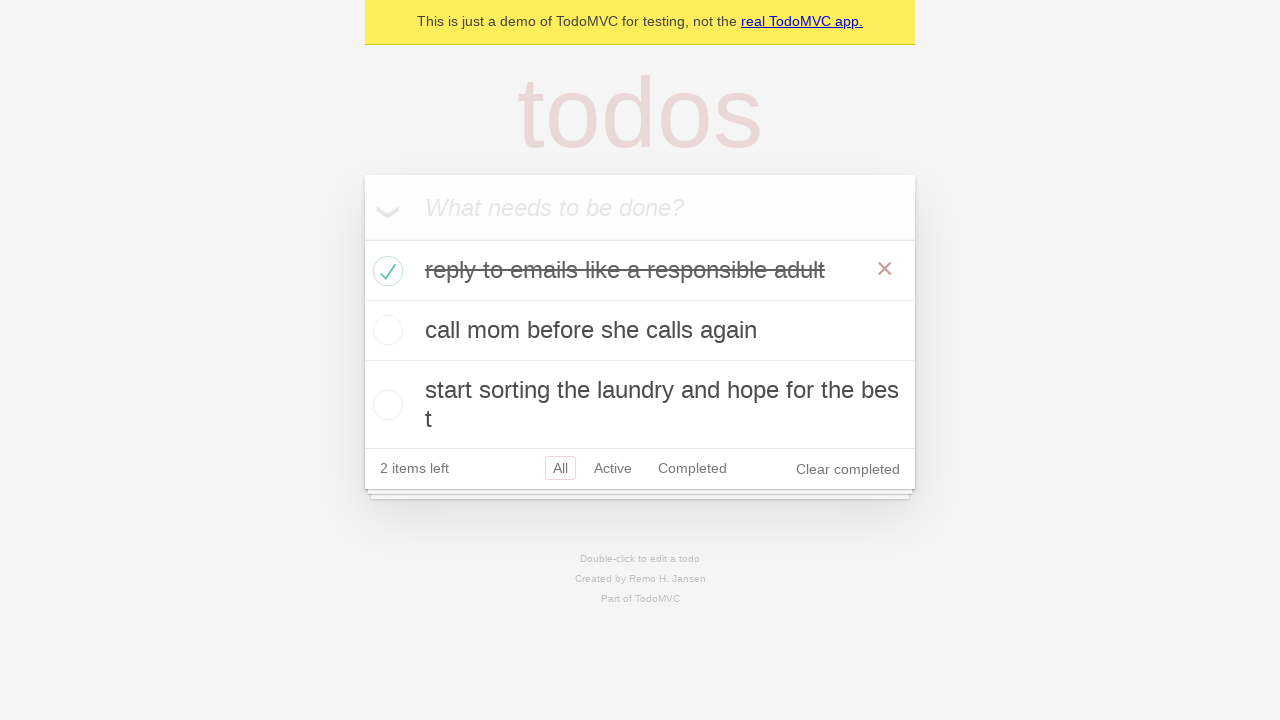

Clicked toggle to complete second task 'call mom before she calls again' at (385, 330) on .todo-list li >> nth=1 >> .toggle
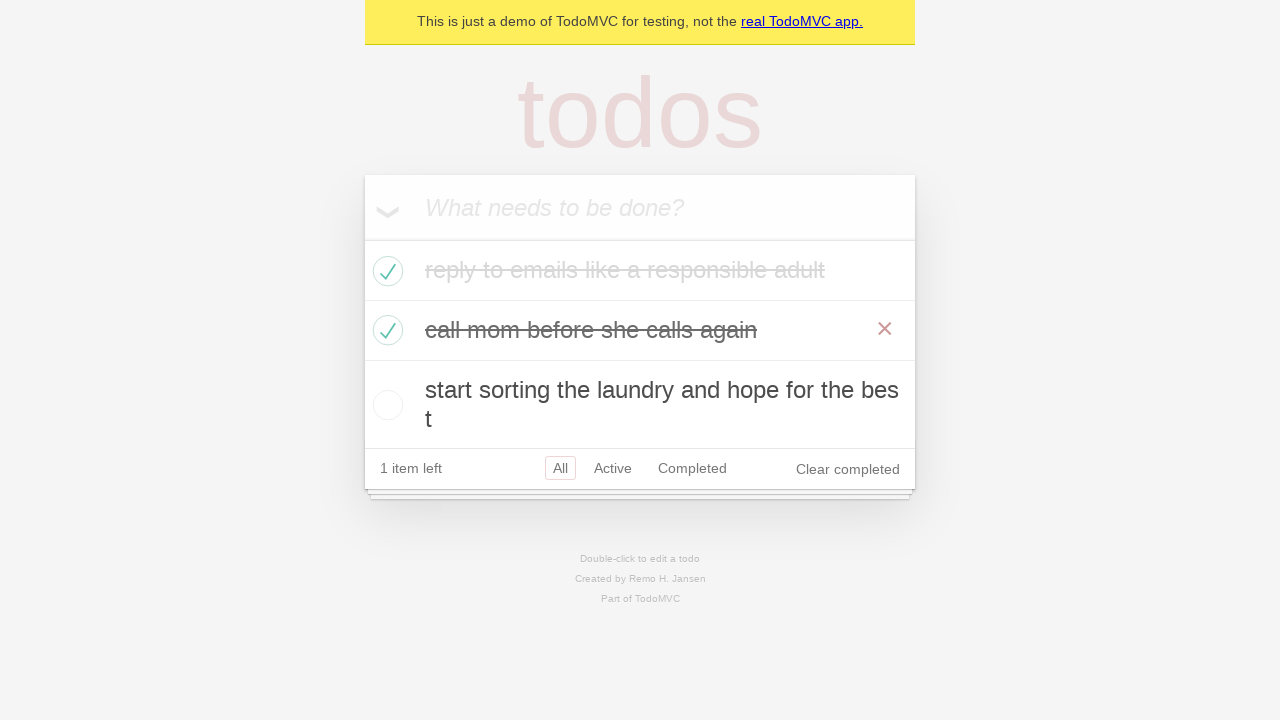

Clicked clear completed button to remove completed tasks at (848, 469) on .clear-completed
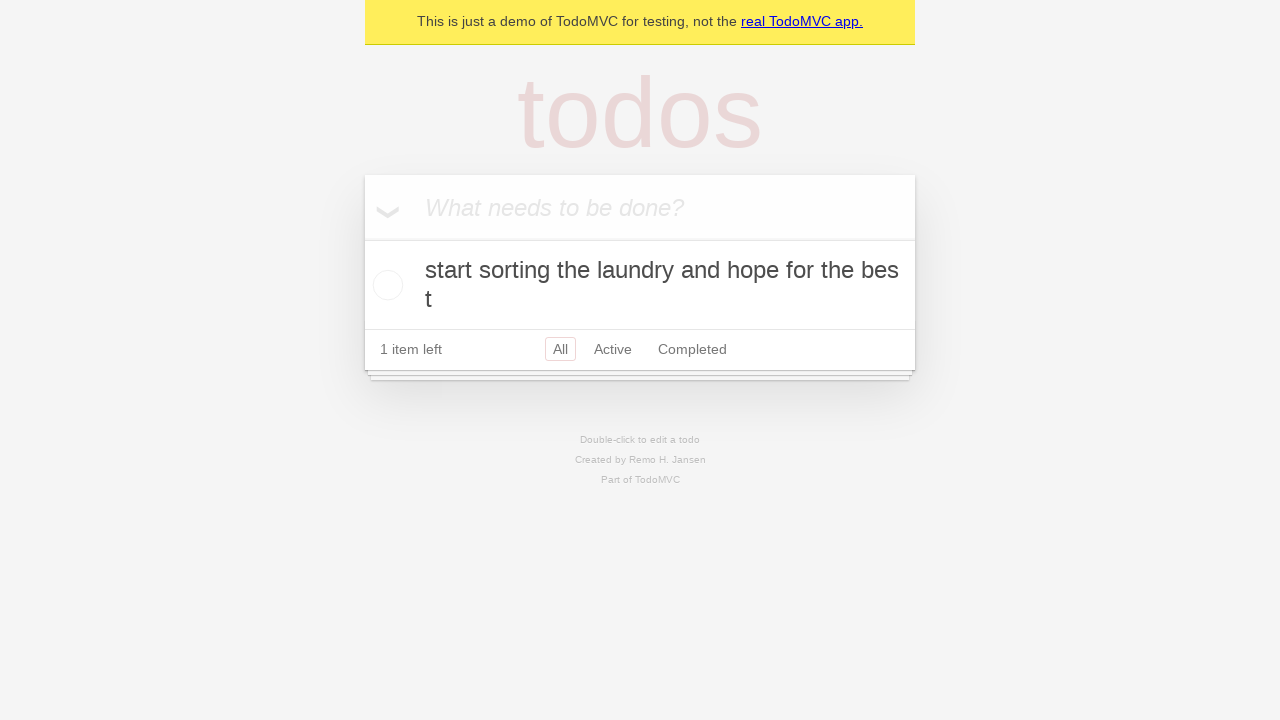

Verified that only one active task remains after clearing completed tasks
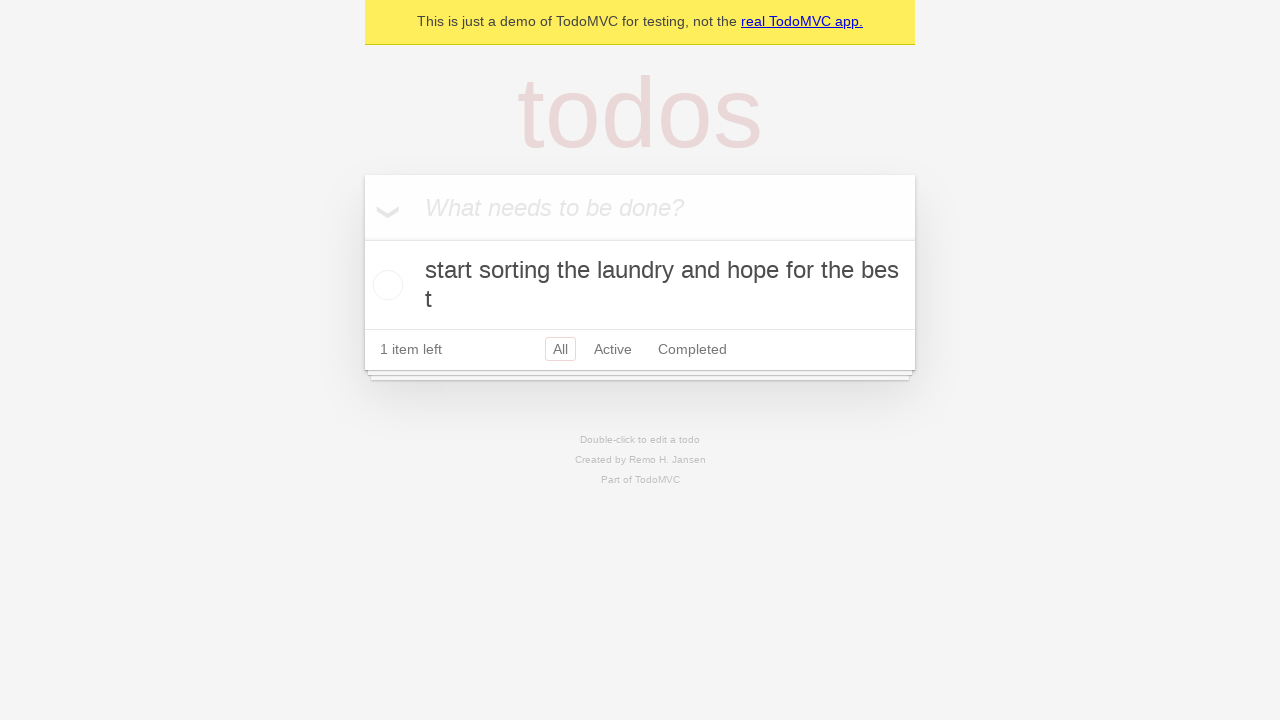

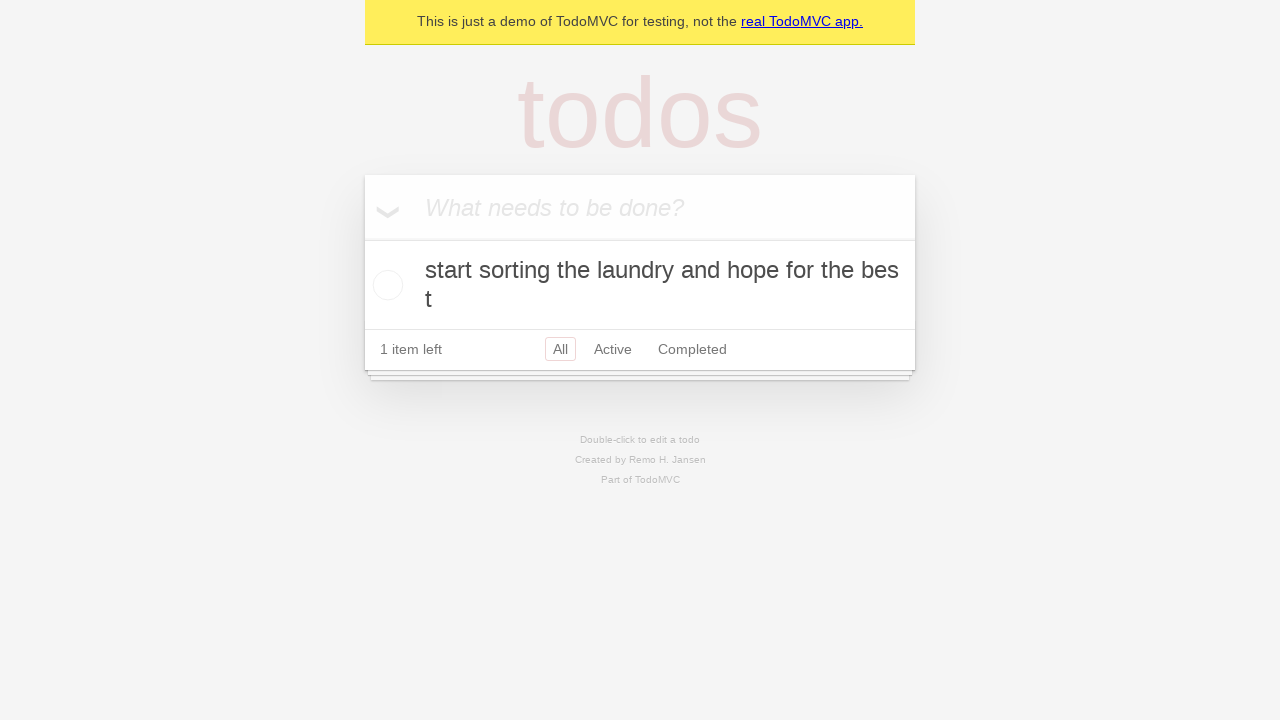